Tests drag and drop functionality by navigating to drag and drop page and dragging element A onto element B

Starting URL: https://the-internet.herokuapp.com/

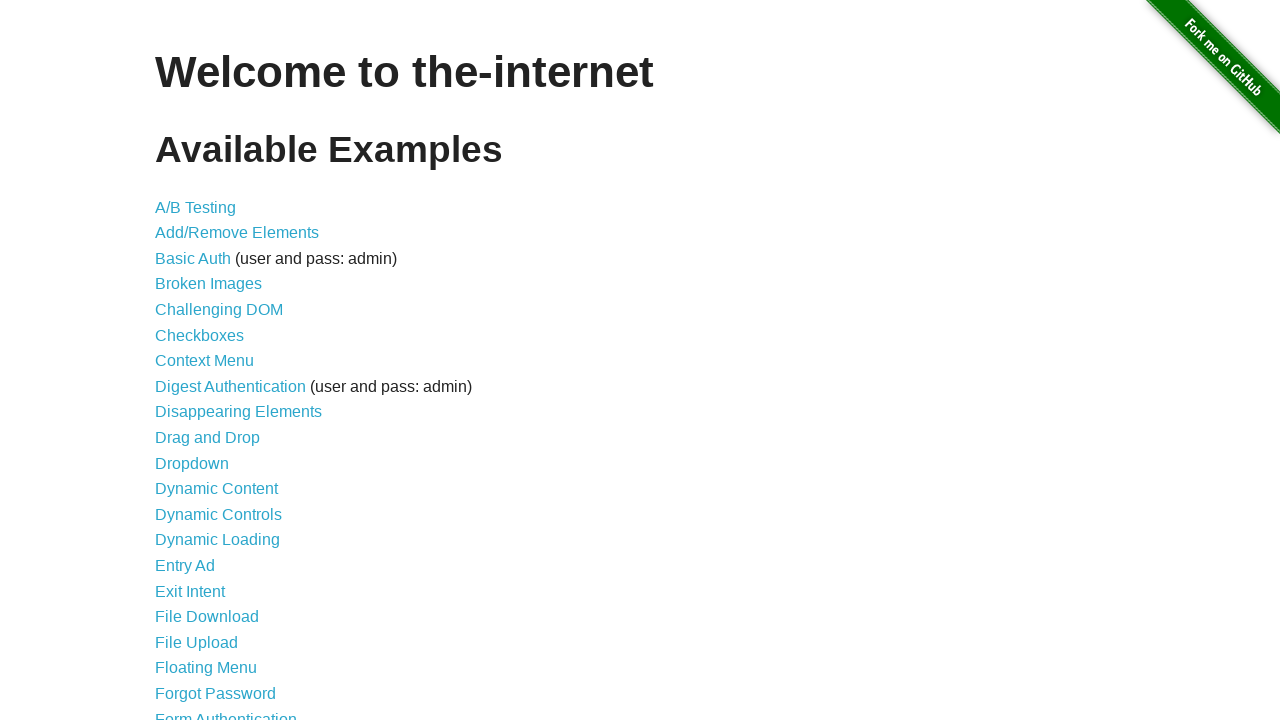

Clicked on Drag and Drop link at (208, 438) on a[href='/drag_and_drop']
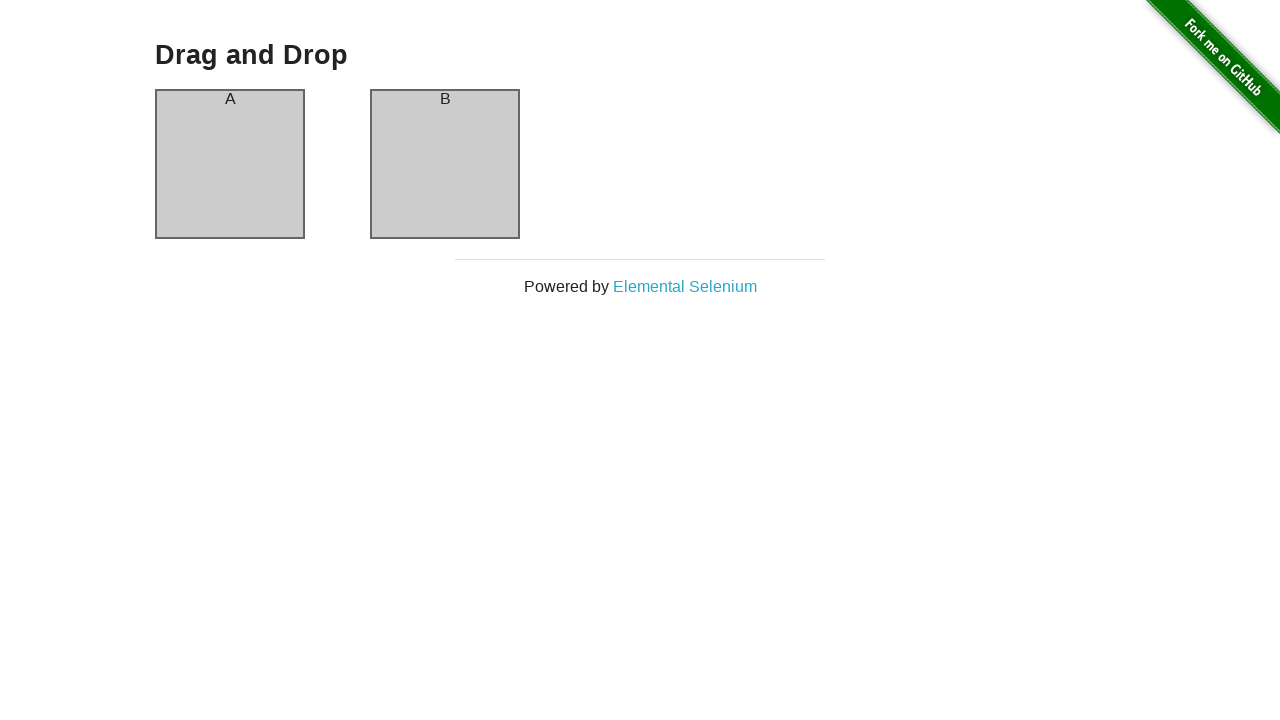

Dragged element A onto element B at (445, 164)
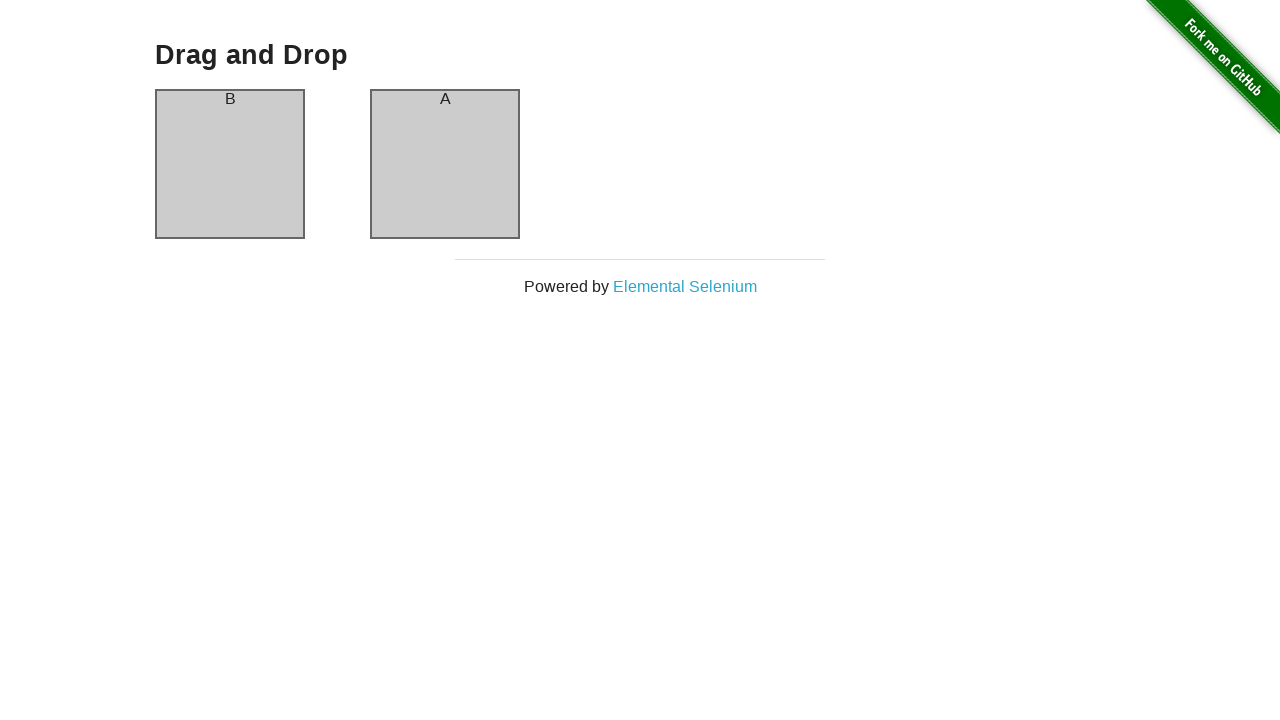

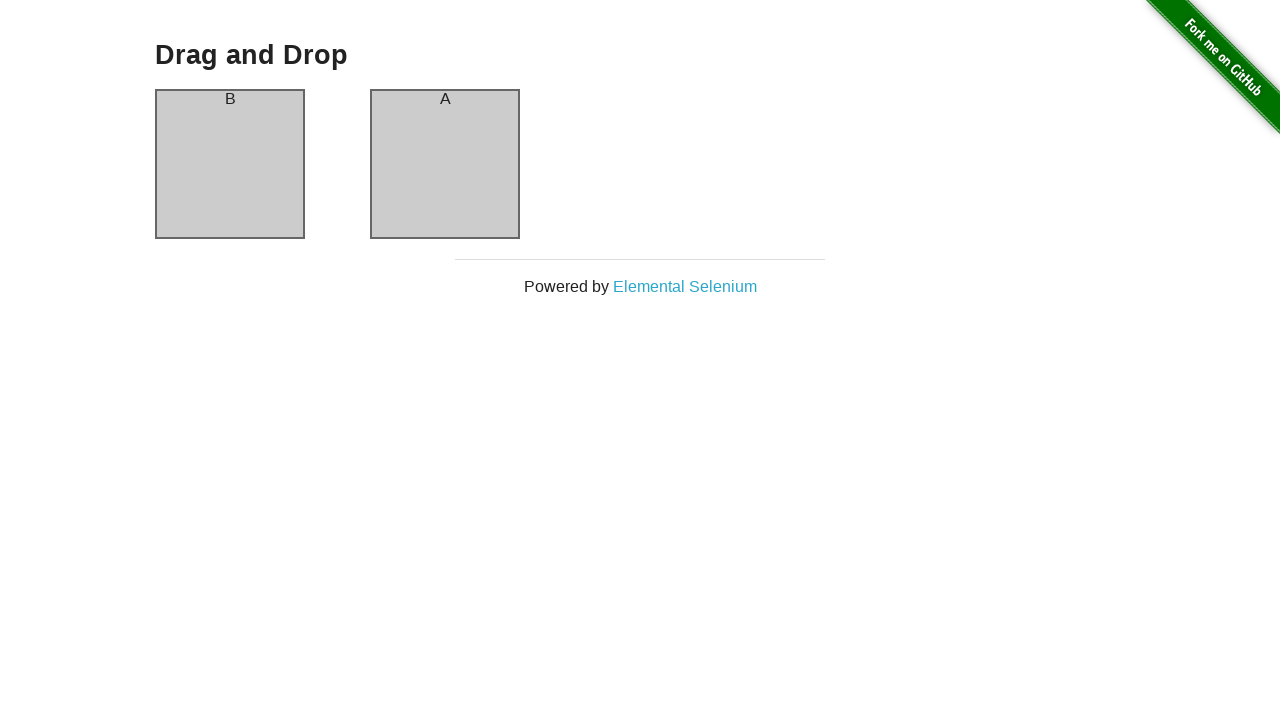